Tests static dropdown functionality by selecting an option from a currency dropdown menu using index-based selection

Starting URL: https://rahulshettyacademy.com/dropdownsPractise/

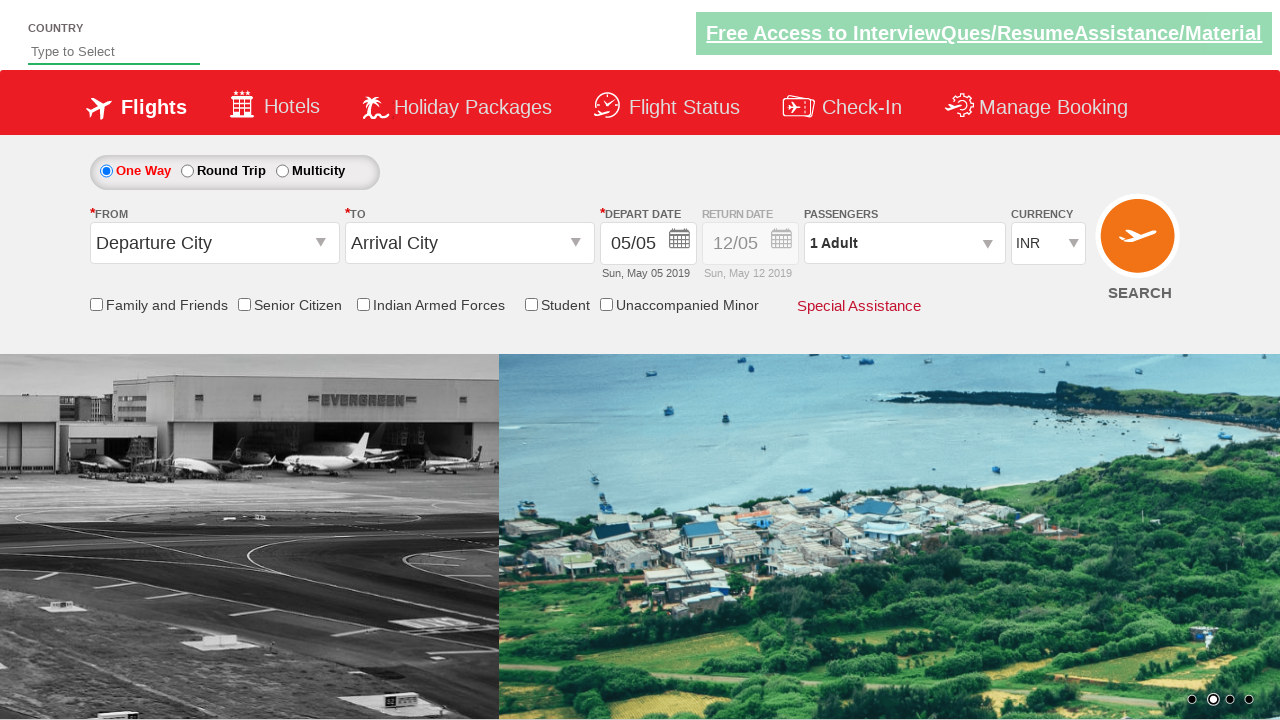

Navigated to dropdowns practice page
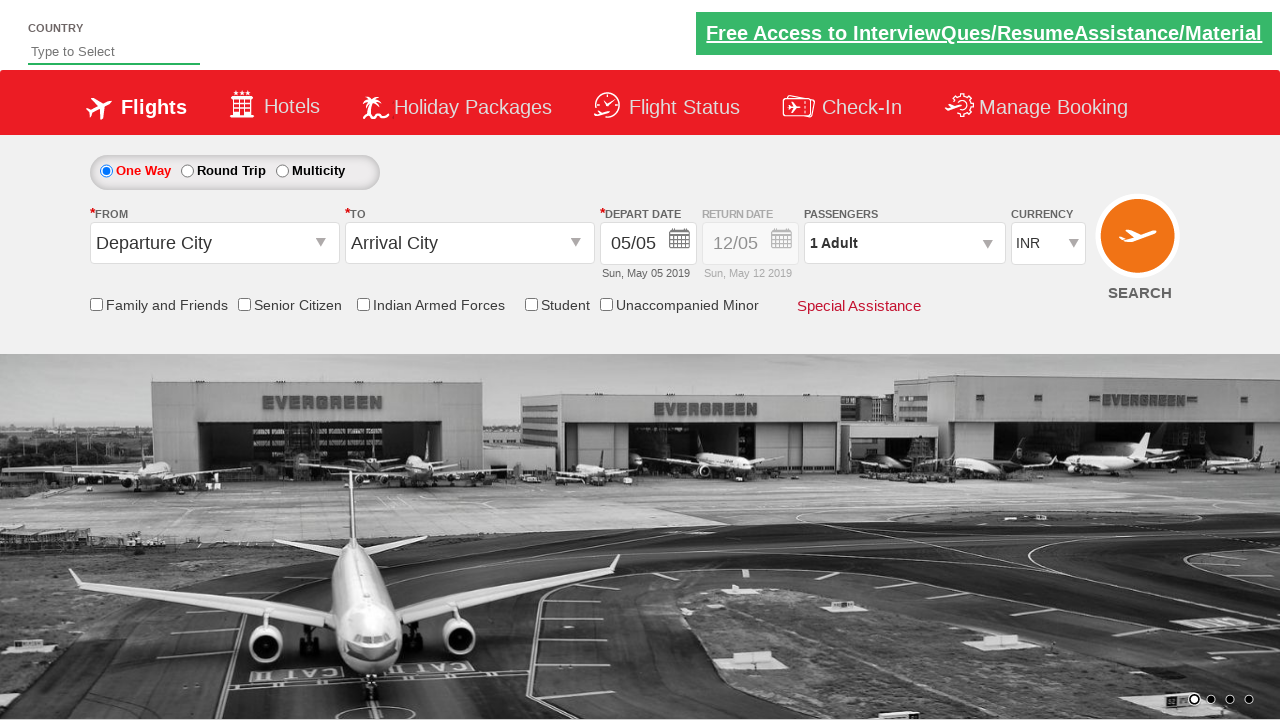

Selected currency option at index 2 from static dropdown on select#ctl00_mainContent_DropDownListCurrency
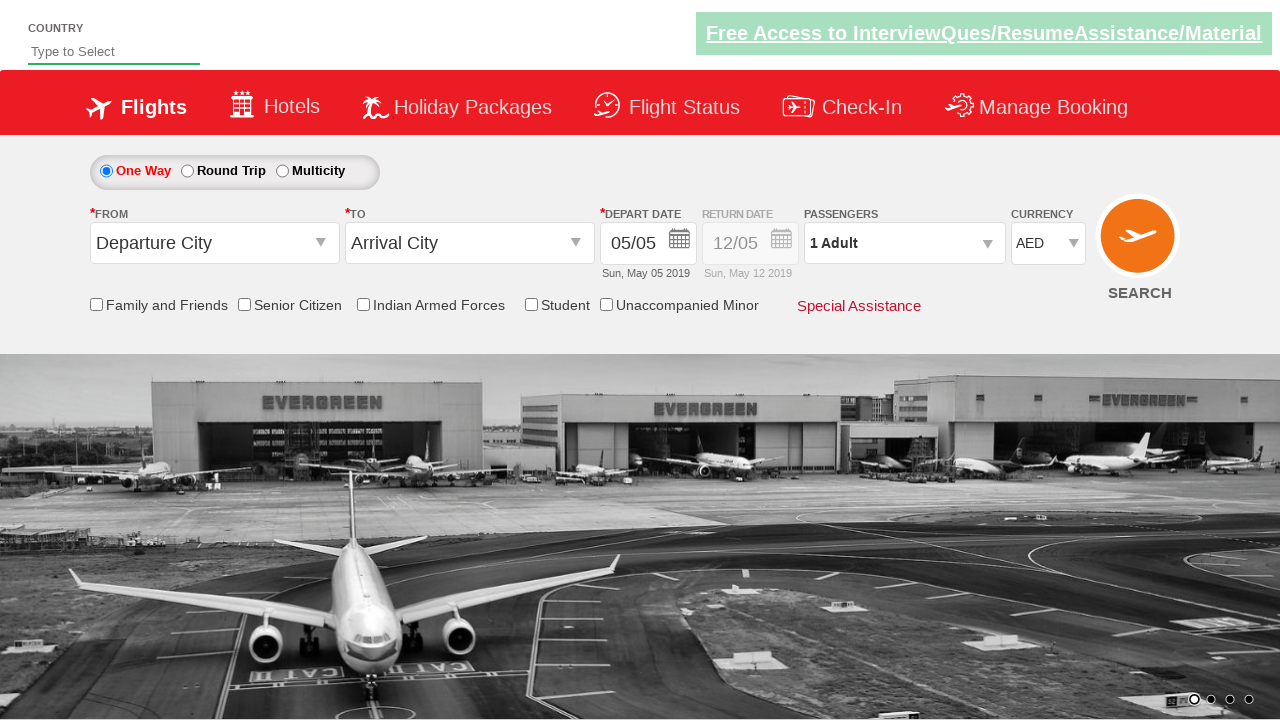

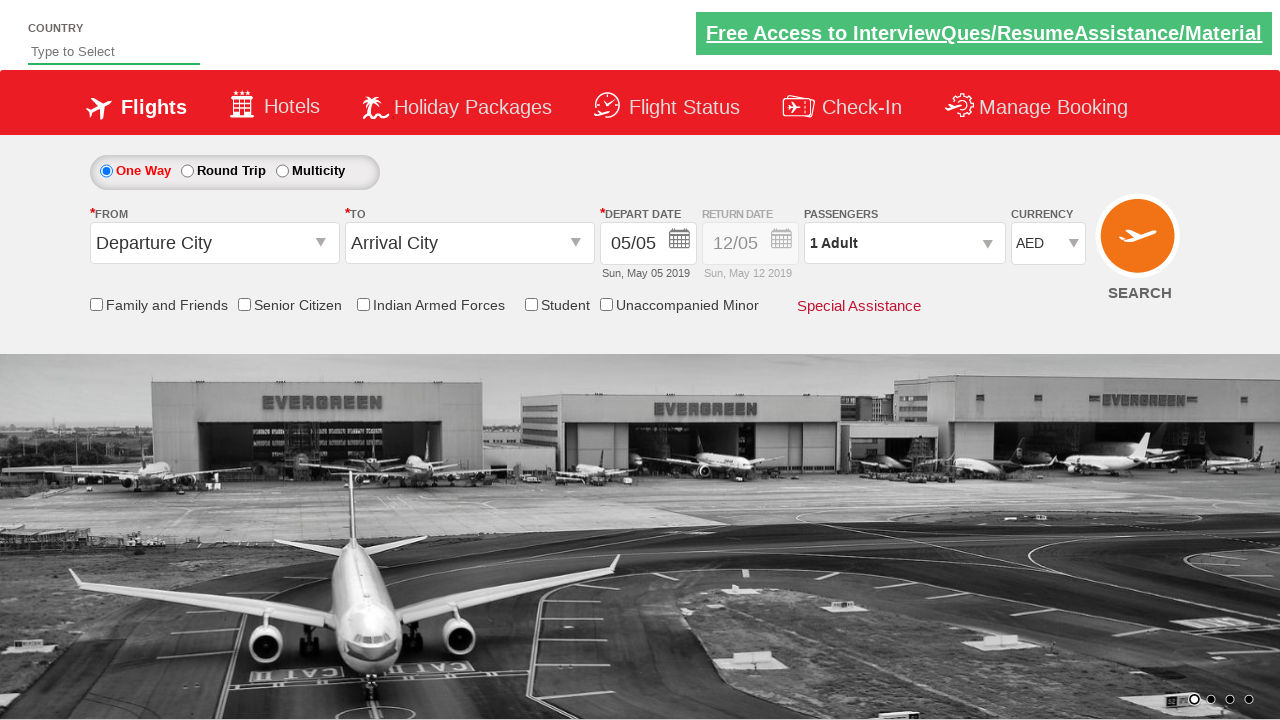